Tests handling a simple JavaScript alert dialog by clicking a button that triggers an alert and accepting it

Starting URL: https://testautomationpractice.blogspot.com/

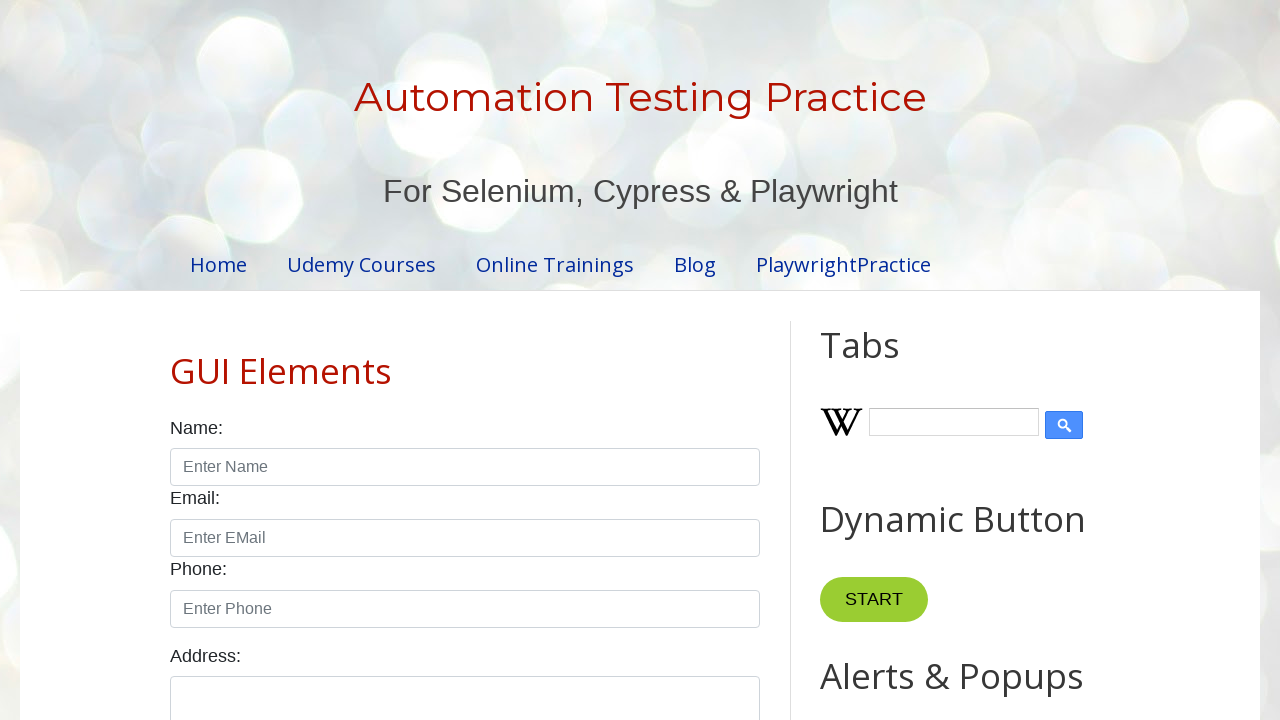

Set up dialog handler for simple alert
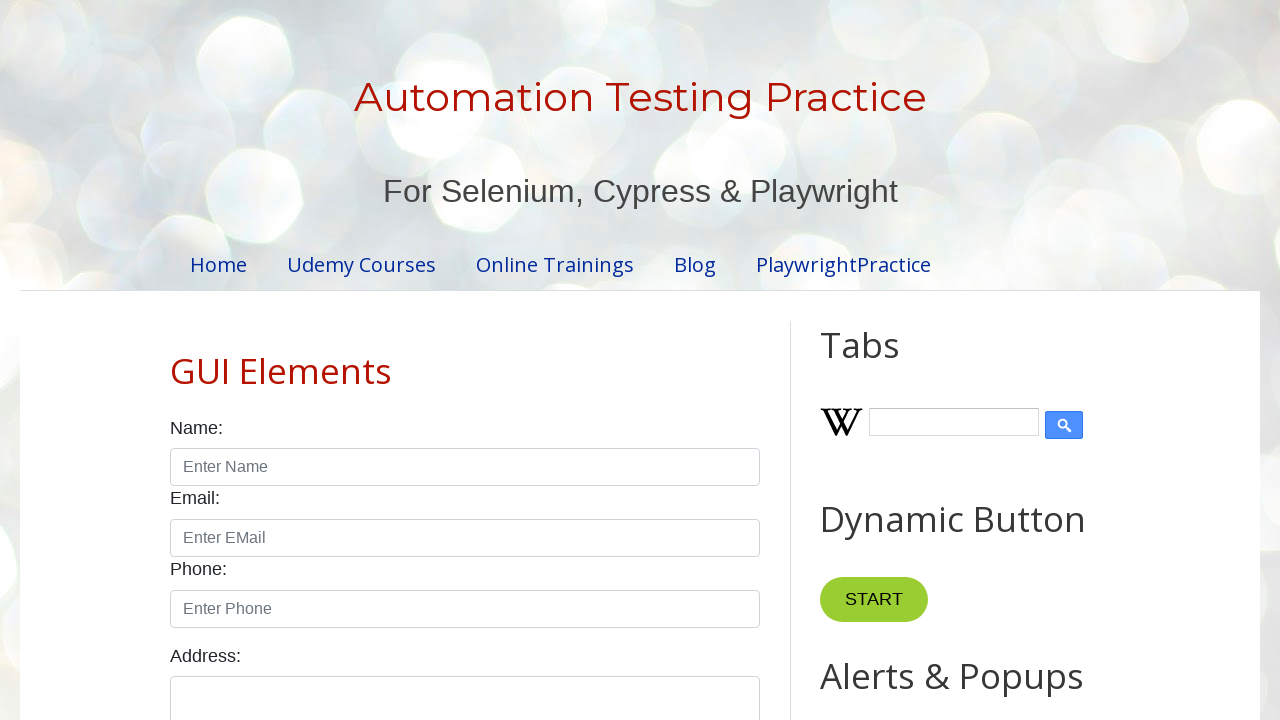

Clicked alert button to trigger dialog at (888, 361) on xpath=//button[@id='alertBtn']
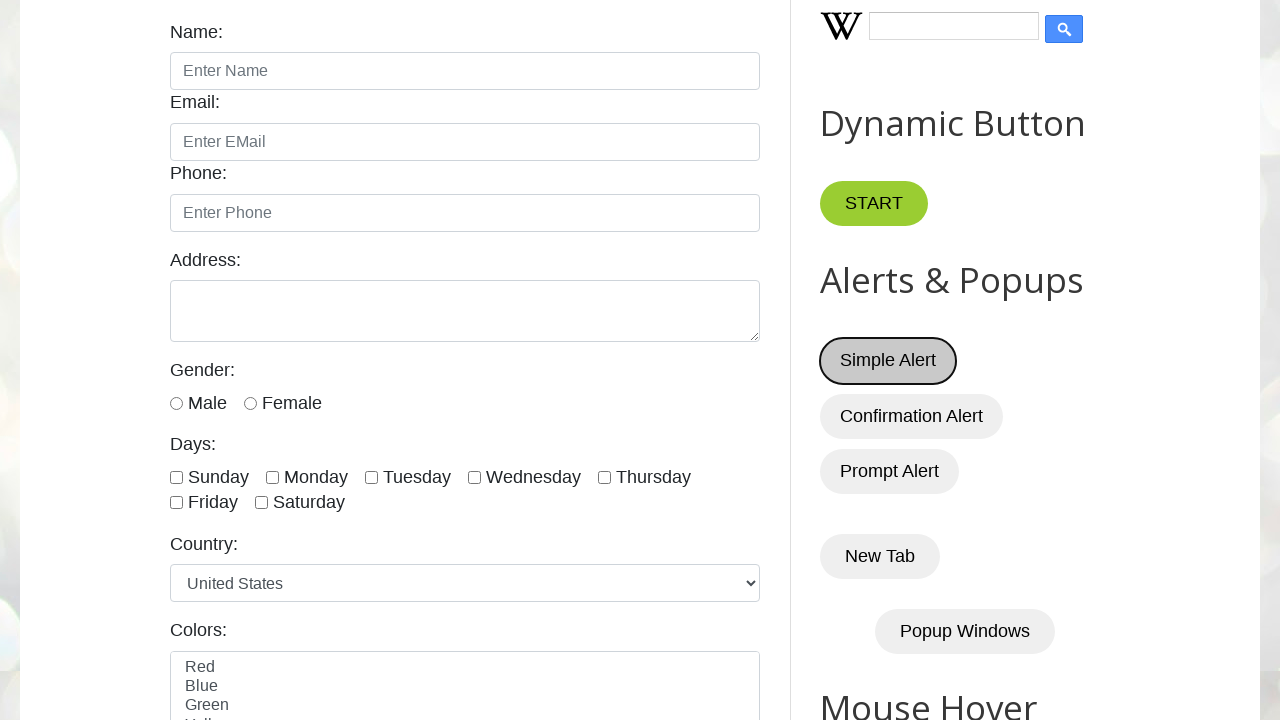

Waited for dialog to be handled
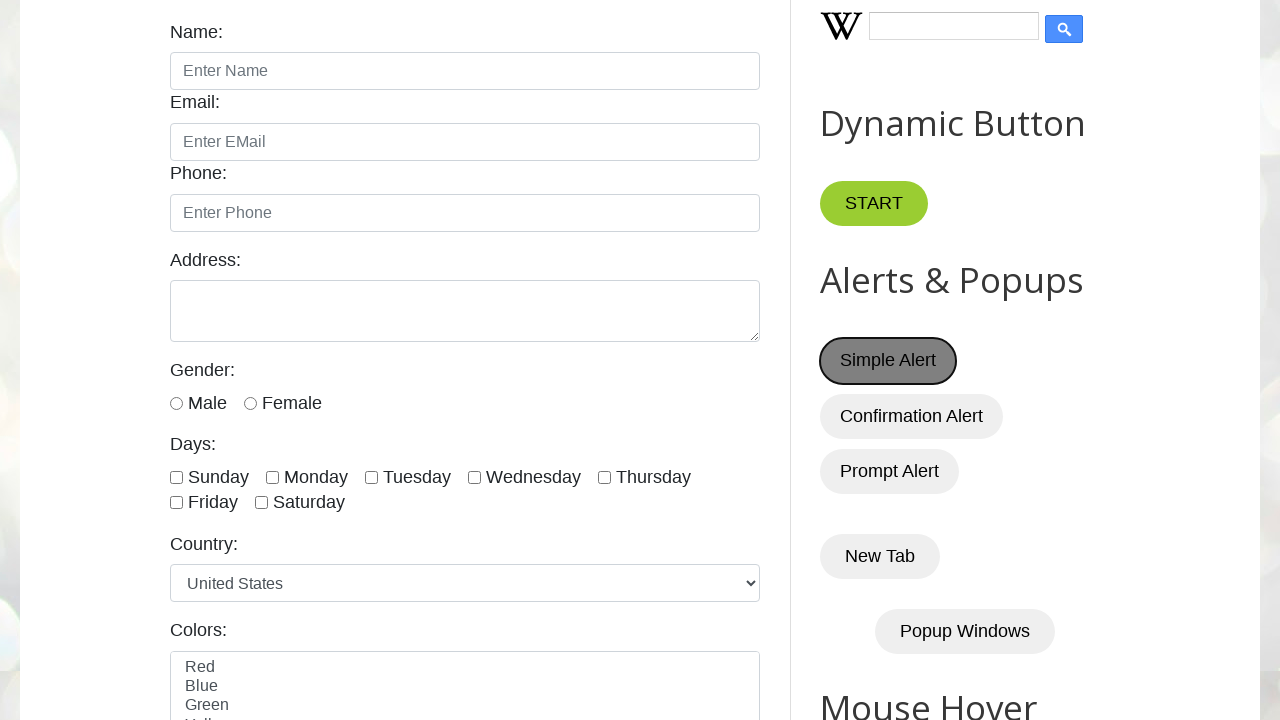

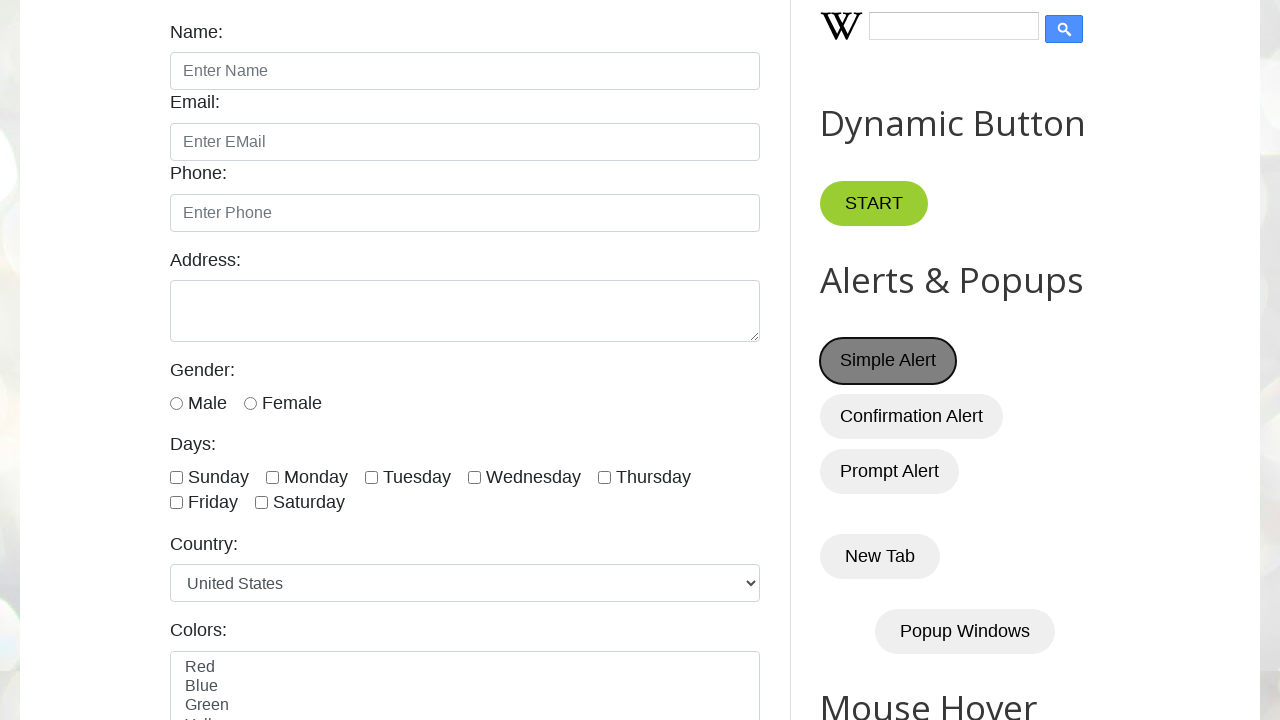